Tests handling of a JavaScript prompt dialog by clicking a button that triggers a prompt and entering a name value

Starting URL: https://testautomationpractice.blogspot.com/

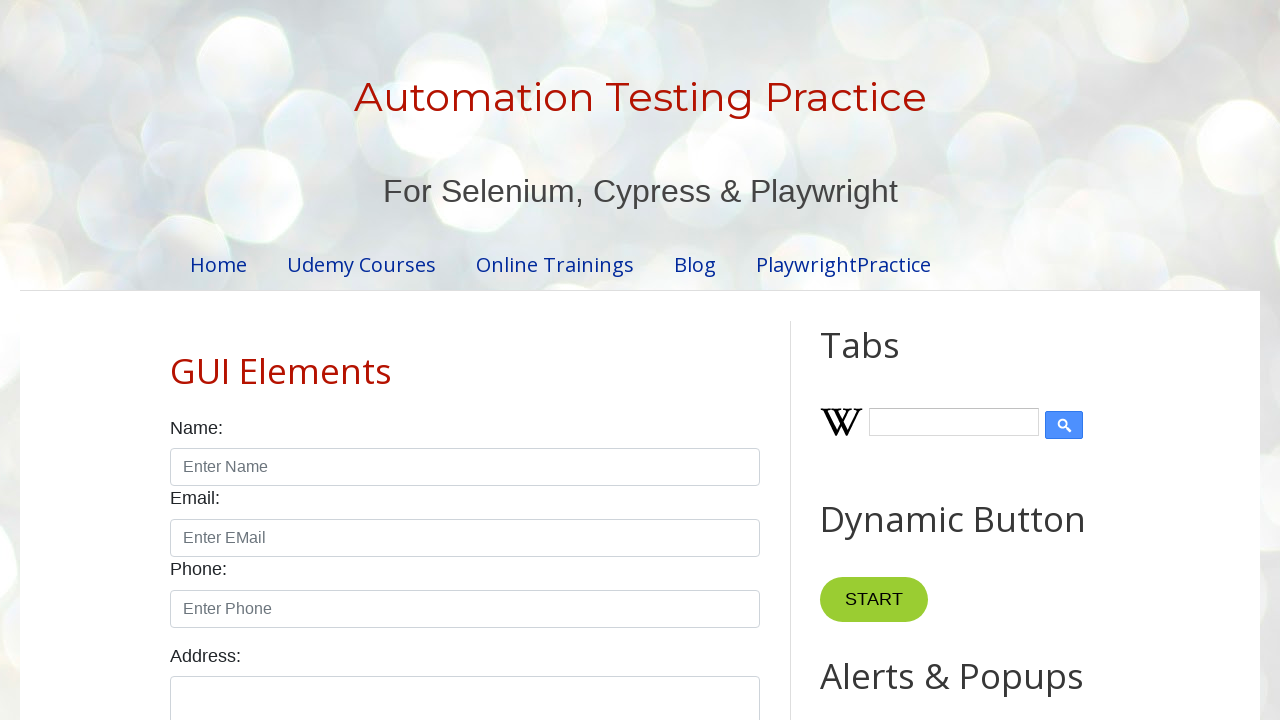

Accepted prompt dialog with value 'Pravin Kumbhare'
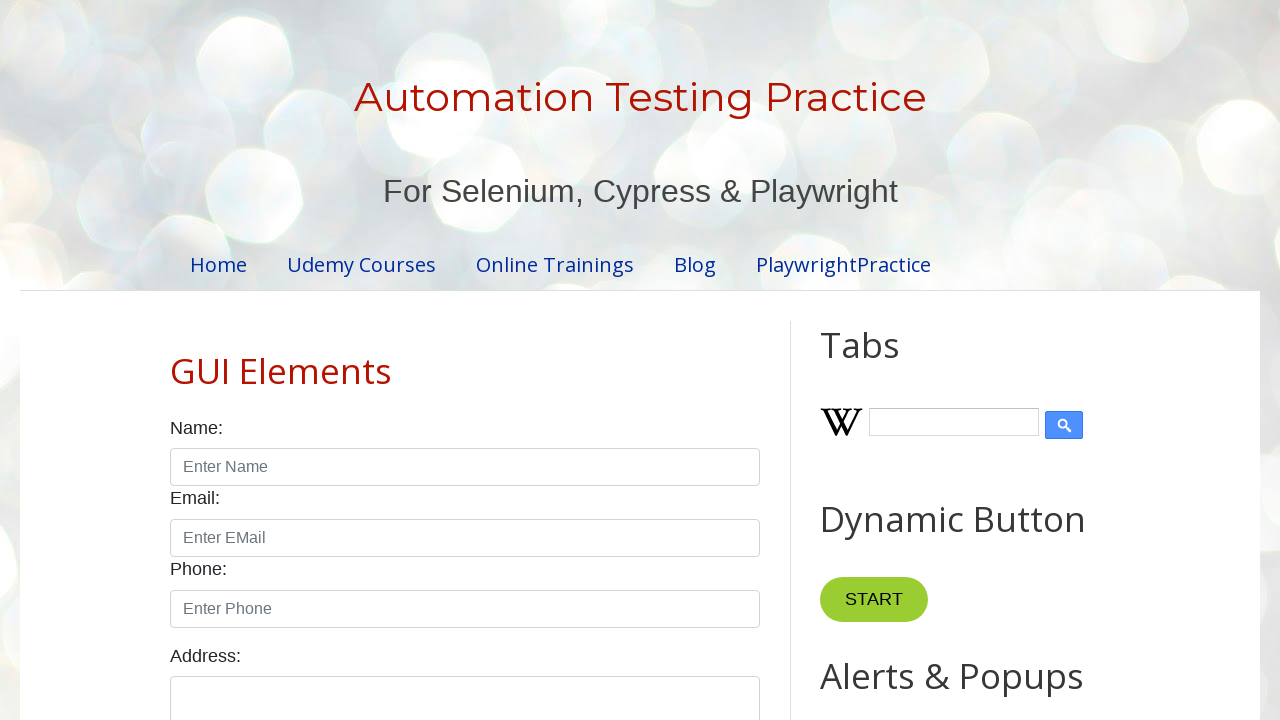

Clicked prompt button to trigger dialog at (890, 360) on xpath=//button[@id='promptBtn']
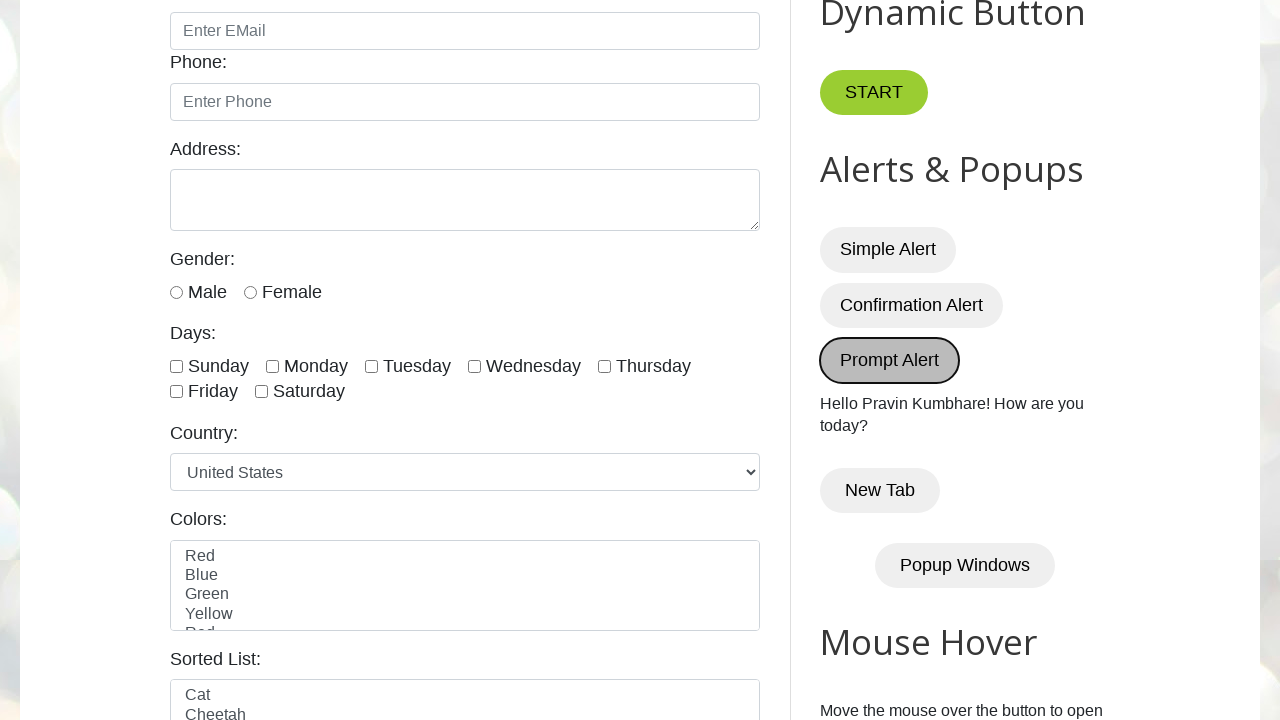

Waited for dialog processing to complete
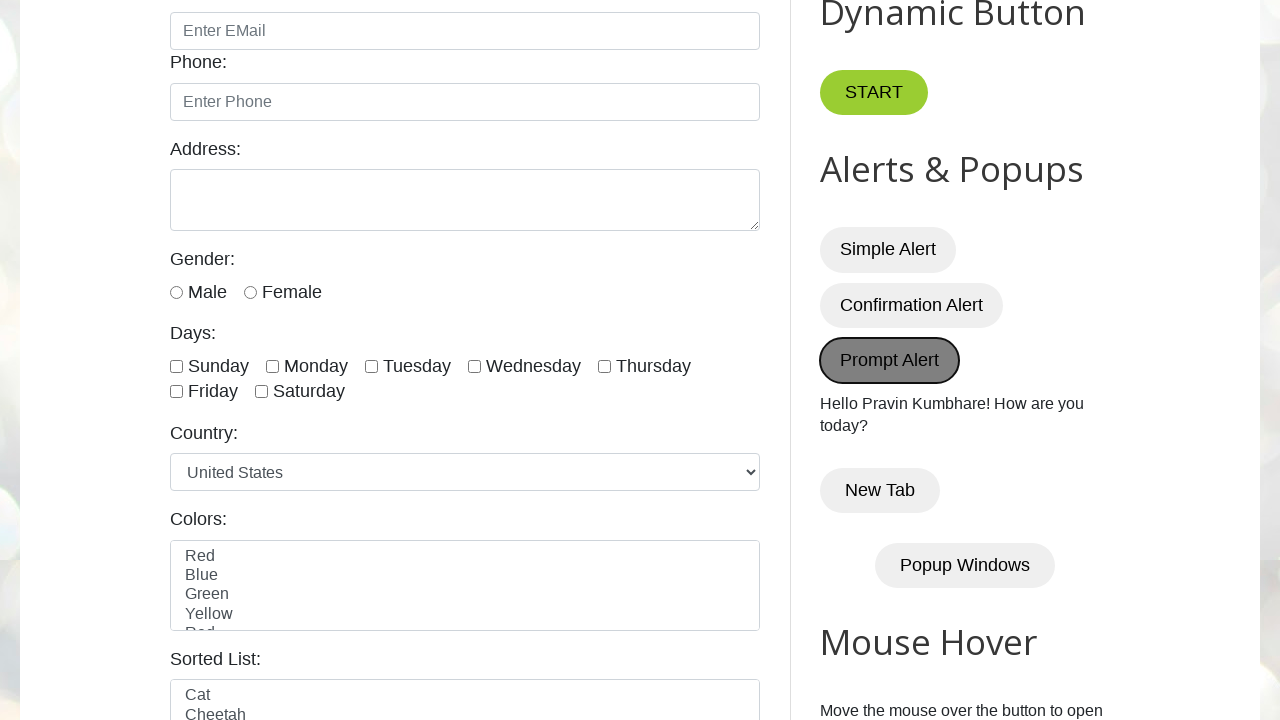

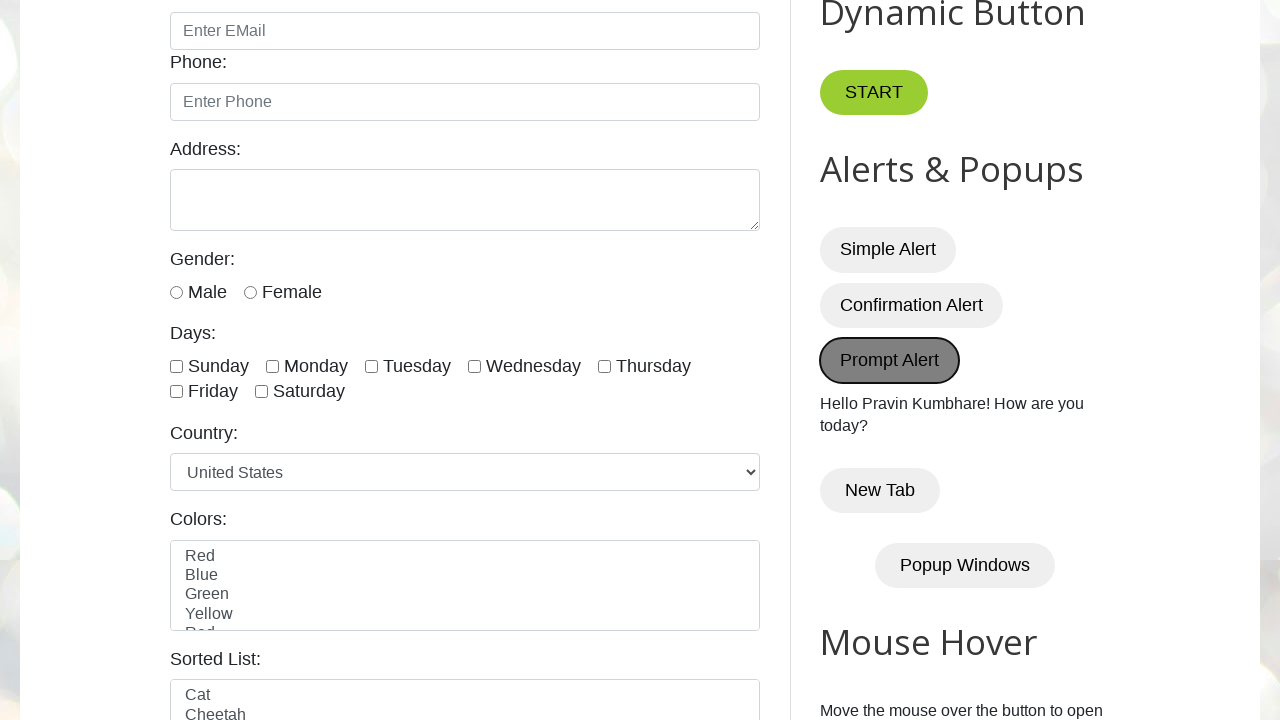